Tests the Playwright documentation site by clicking the "Get started" link and verifying navigation to the intro page

Starting URL: https://playwright.dev/

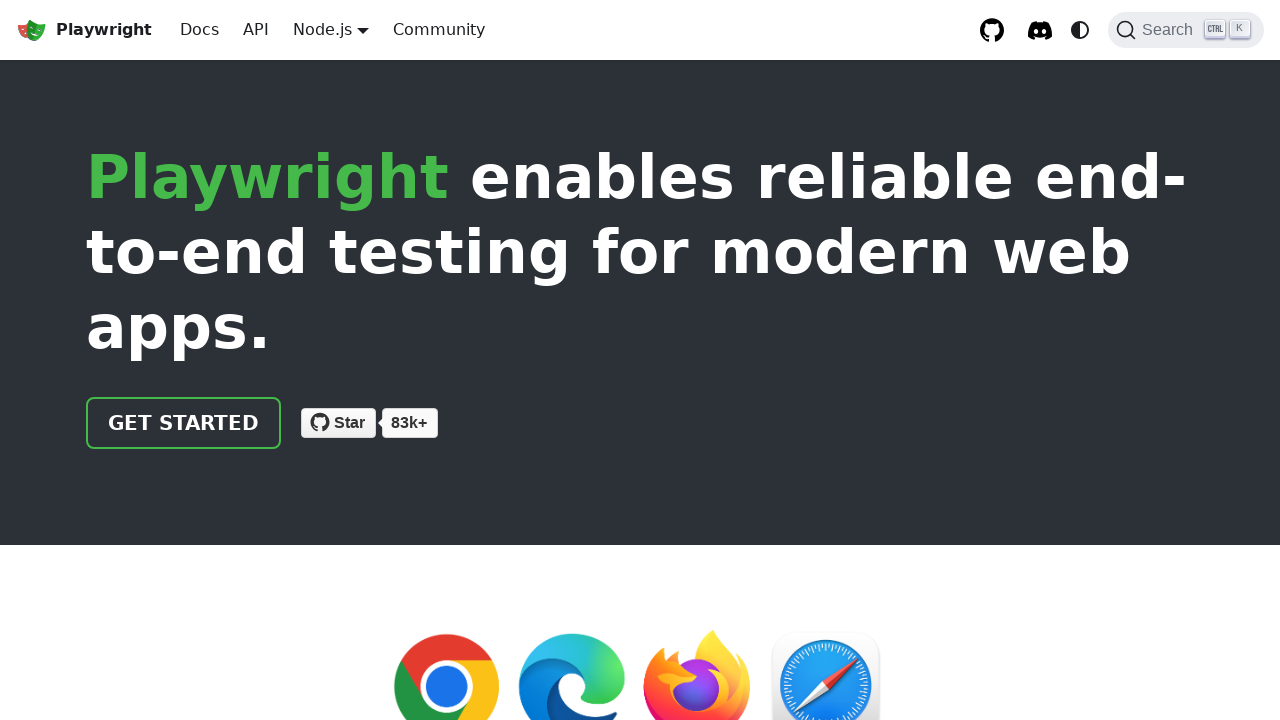

Clicked the 'Get started' link at (184, 423) on internal:role=link[name="Get started"i]
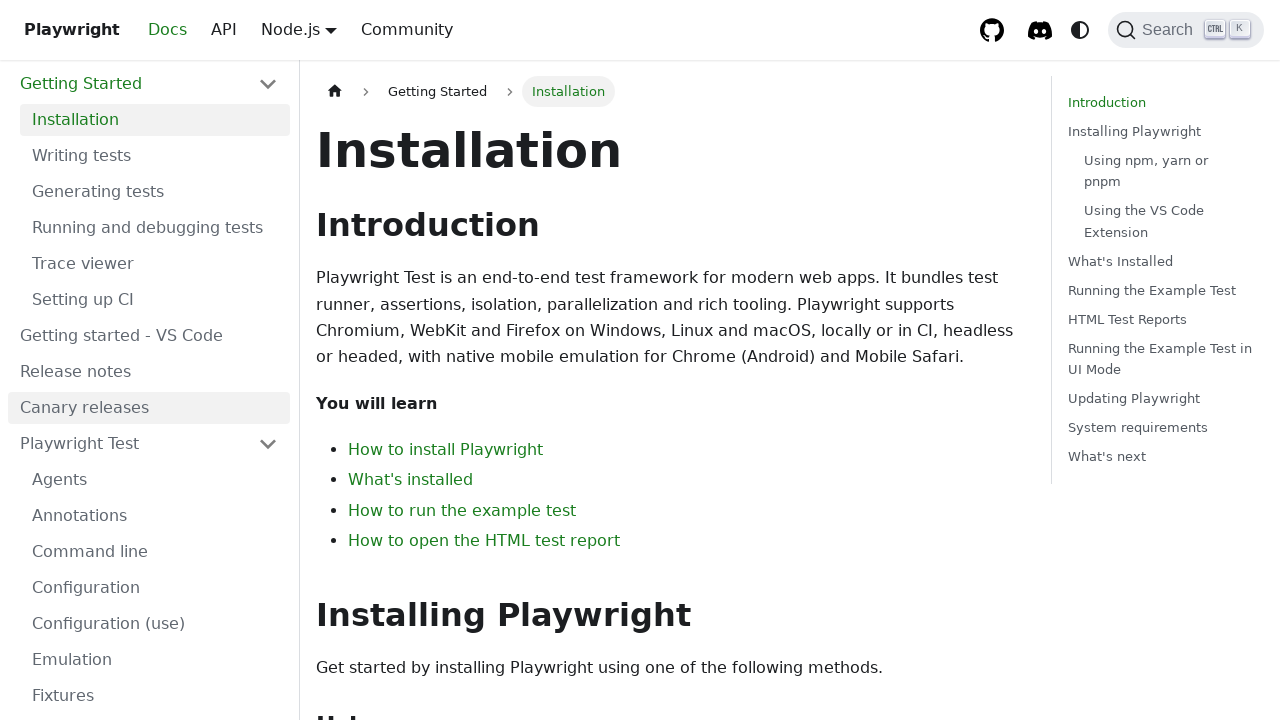

Navigated to intro page - URL verified
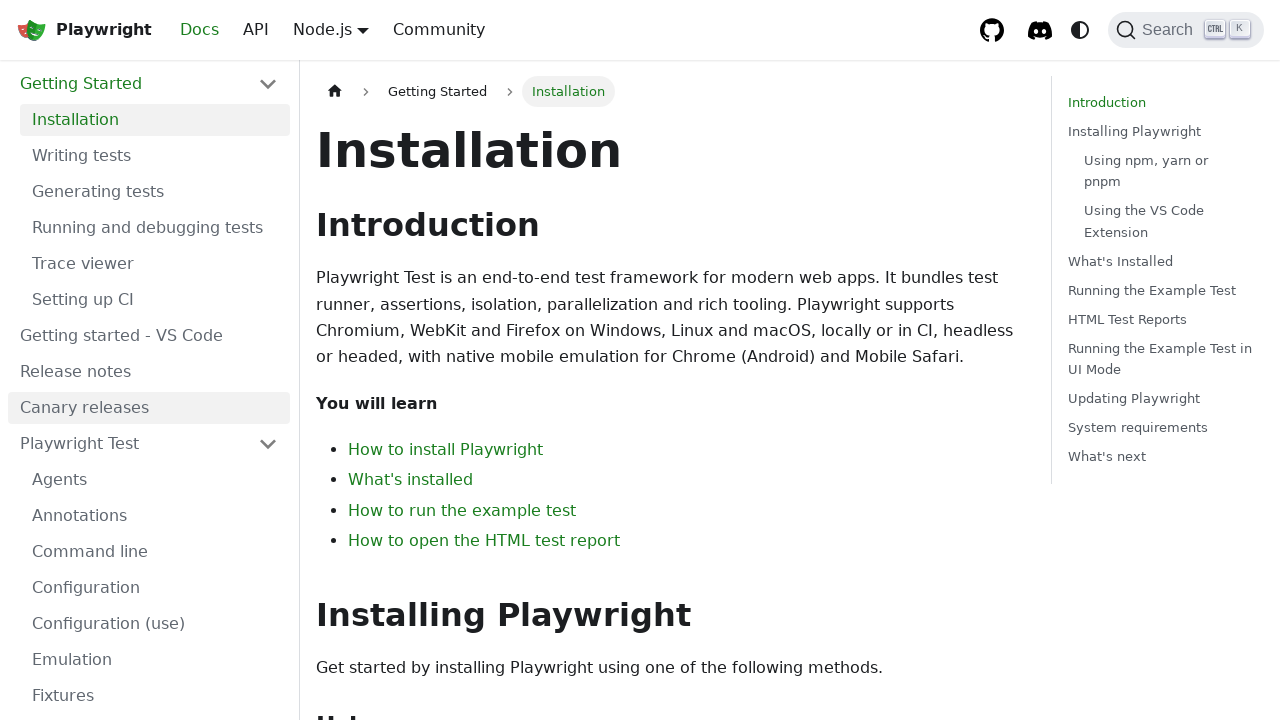

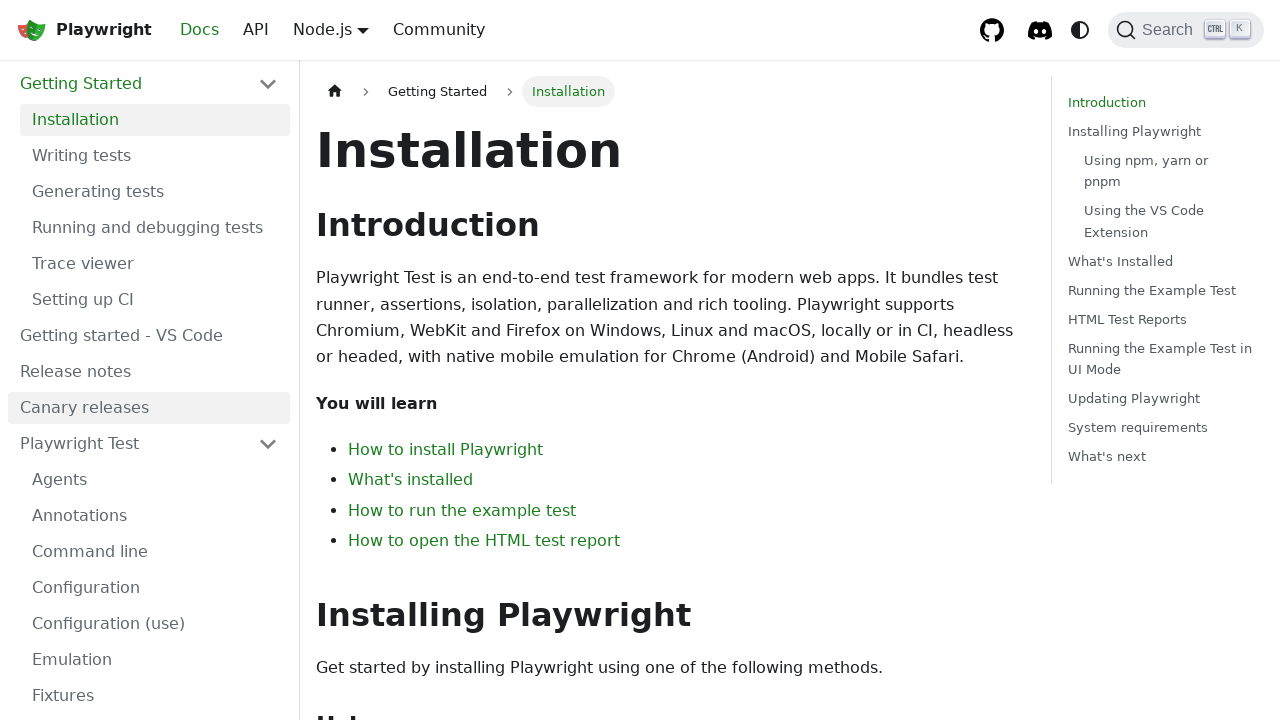